Tests single select dropdown functionality by selecting a language option from a dropdown, submitting the form, and verifying the result displays the selected value

Starting URL: https://www.qa-practice.com/elements/select/single_select

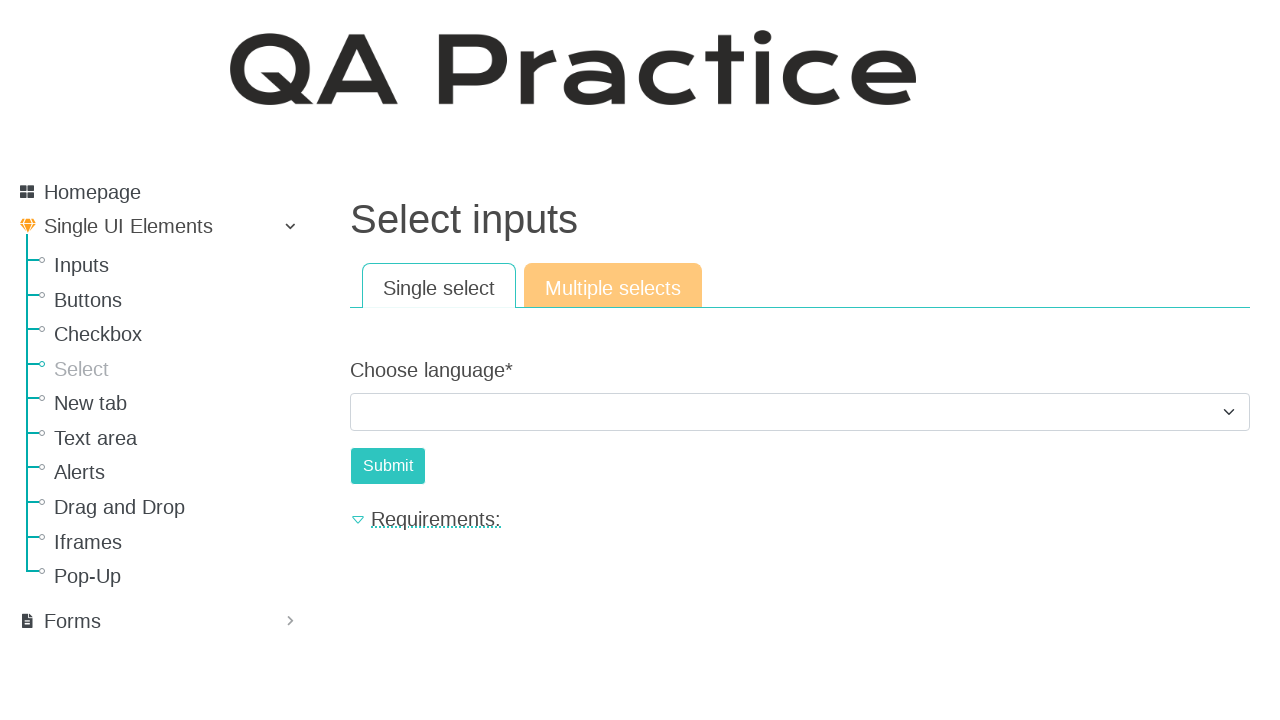

Selected 'Python' from the language dropdown on #id_choose_language
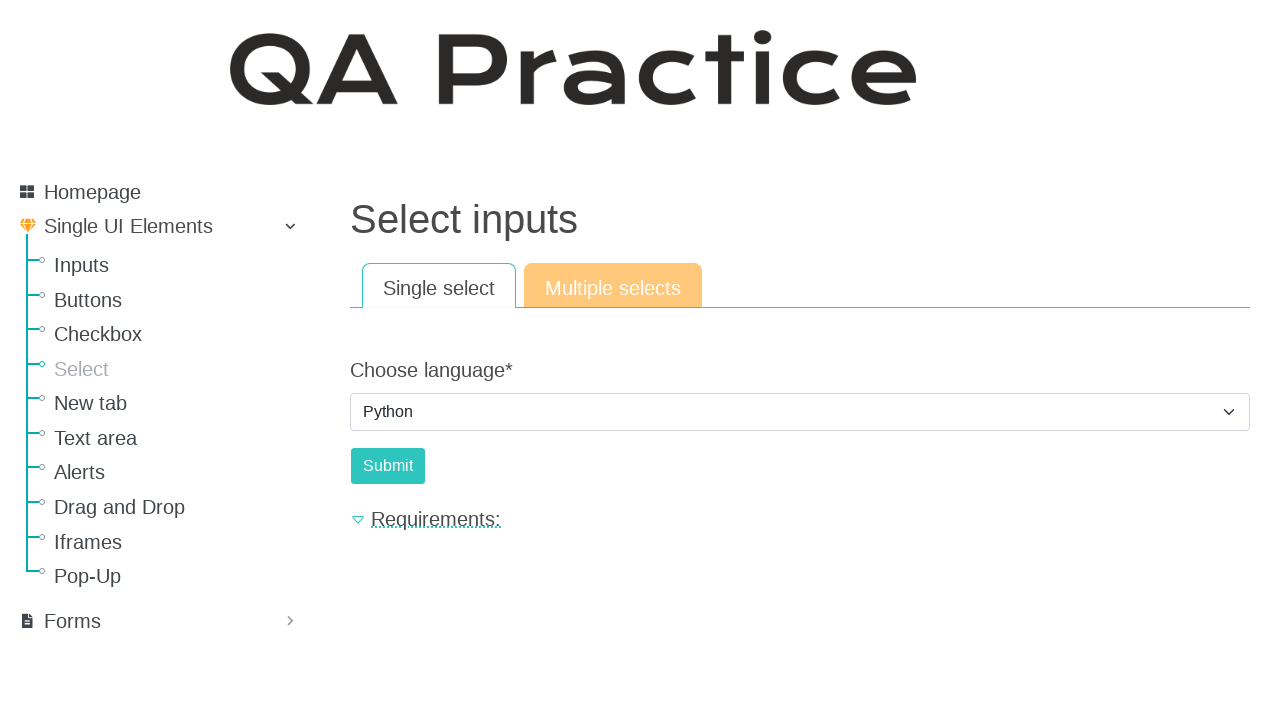

Clicked submit button to submit the form at (388, 466) on #submit-id-submit
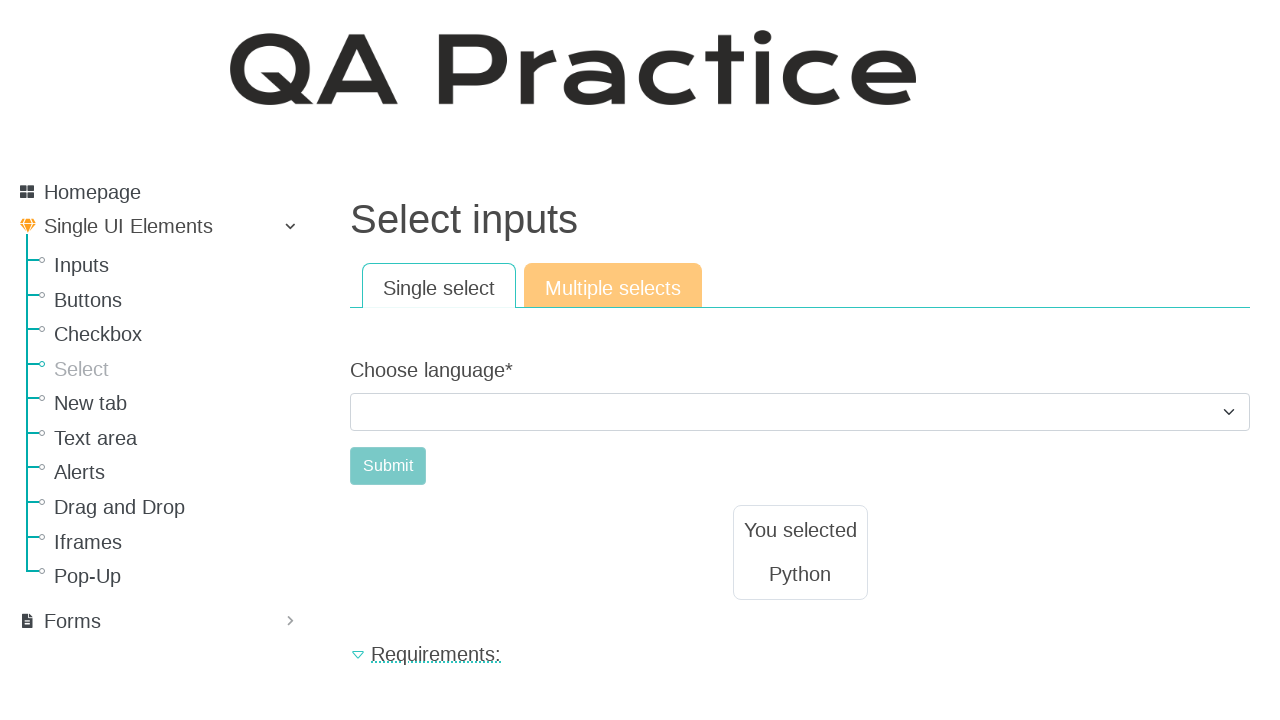

Result text element loaded and visible
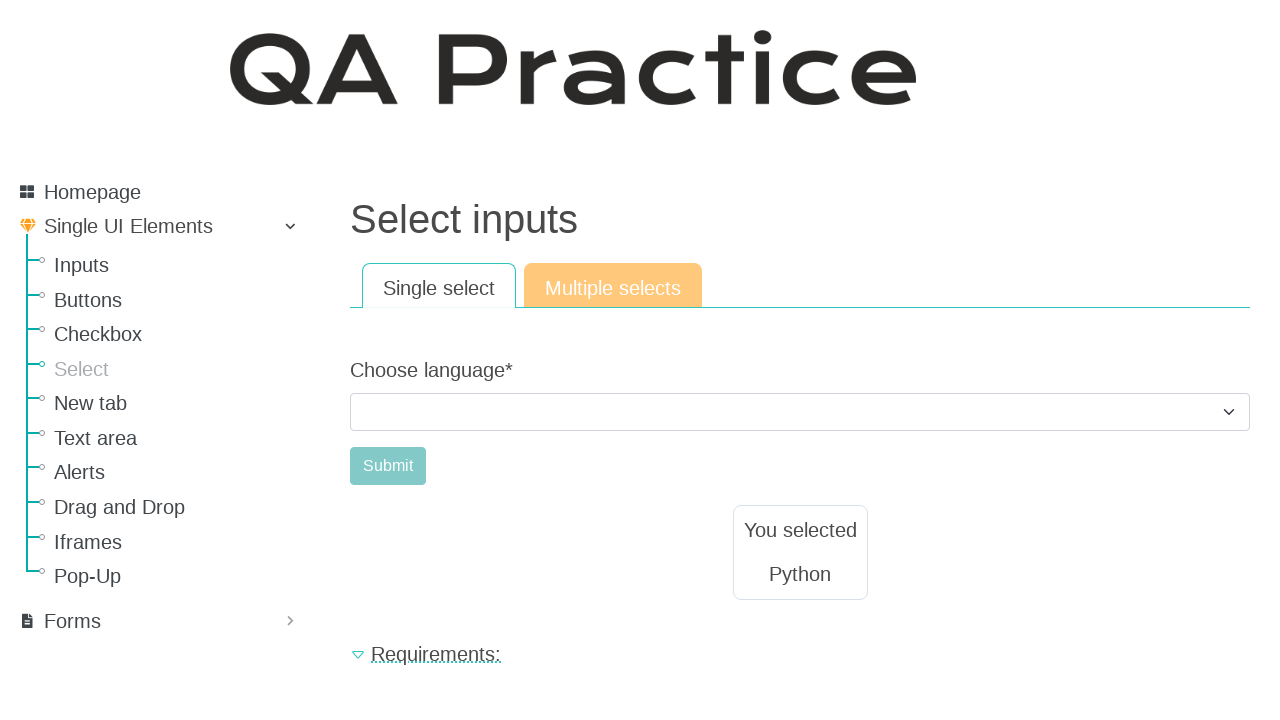

Retrieved result text content
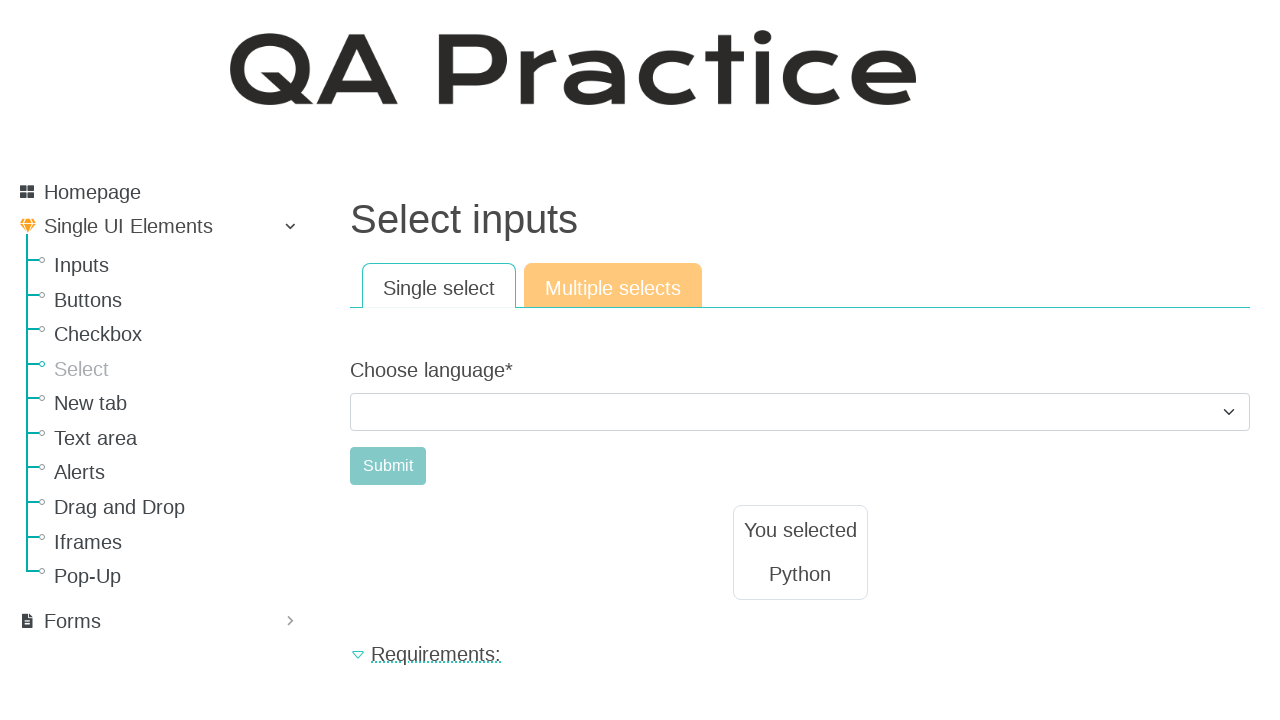

Verified result text equals 'Python'
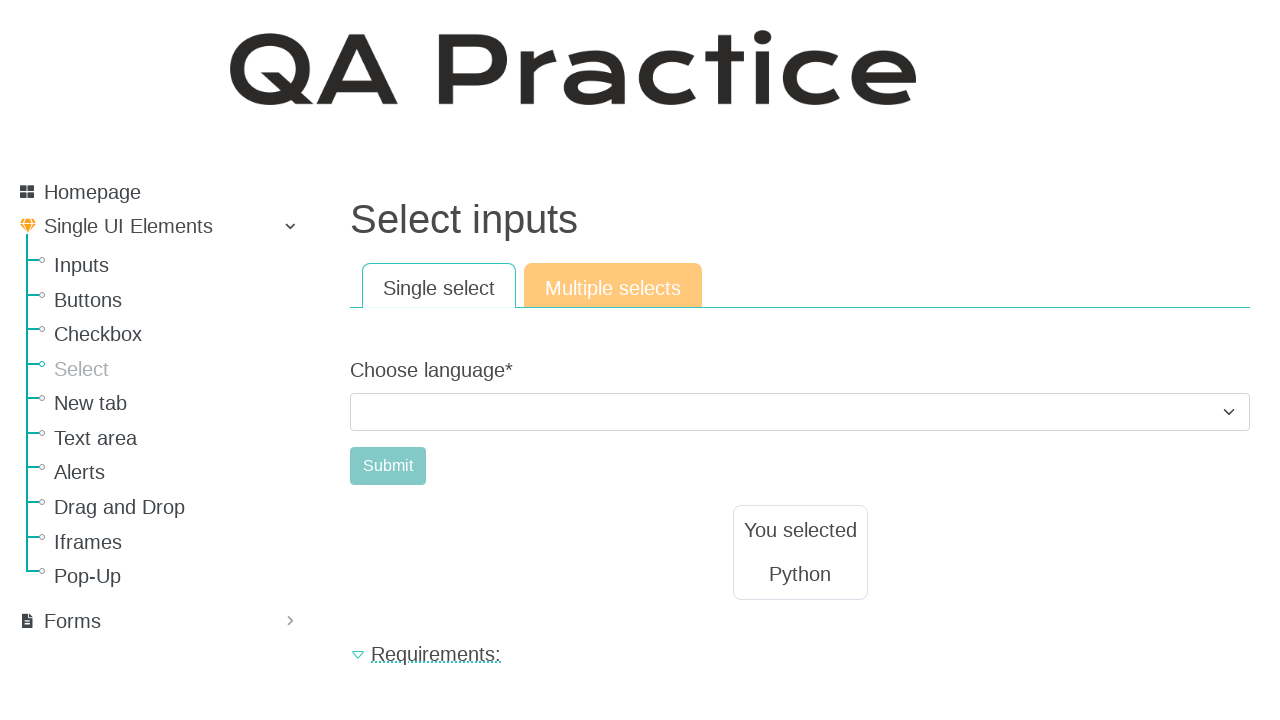

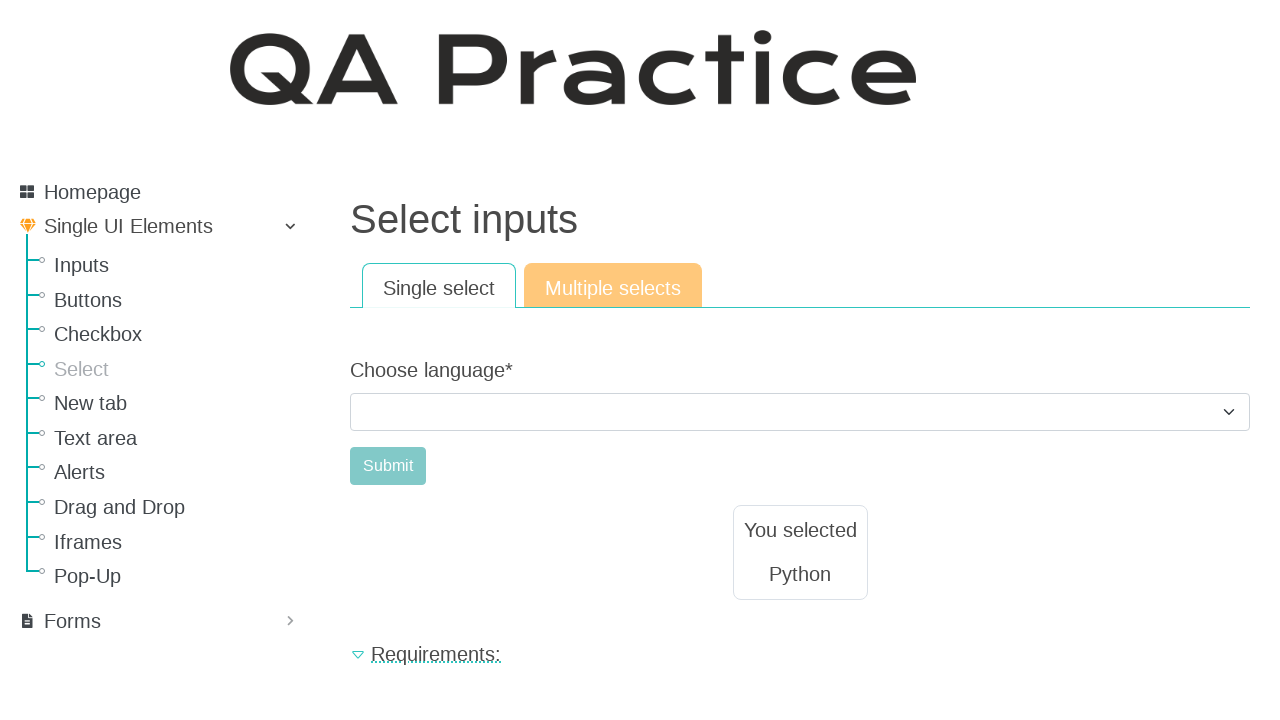